Navigates to a file upload demo page and waits for the page content to load

Starting URL: https://davidwalsh.name/demo/multiple-file-upload.php

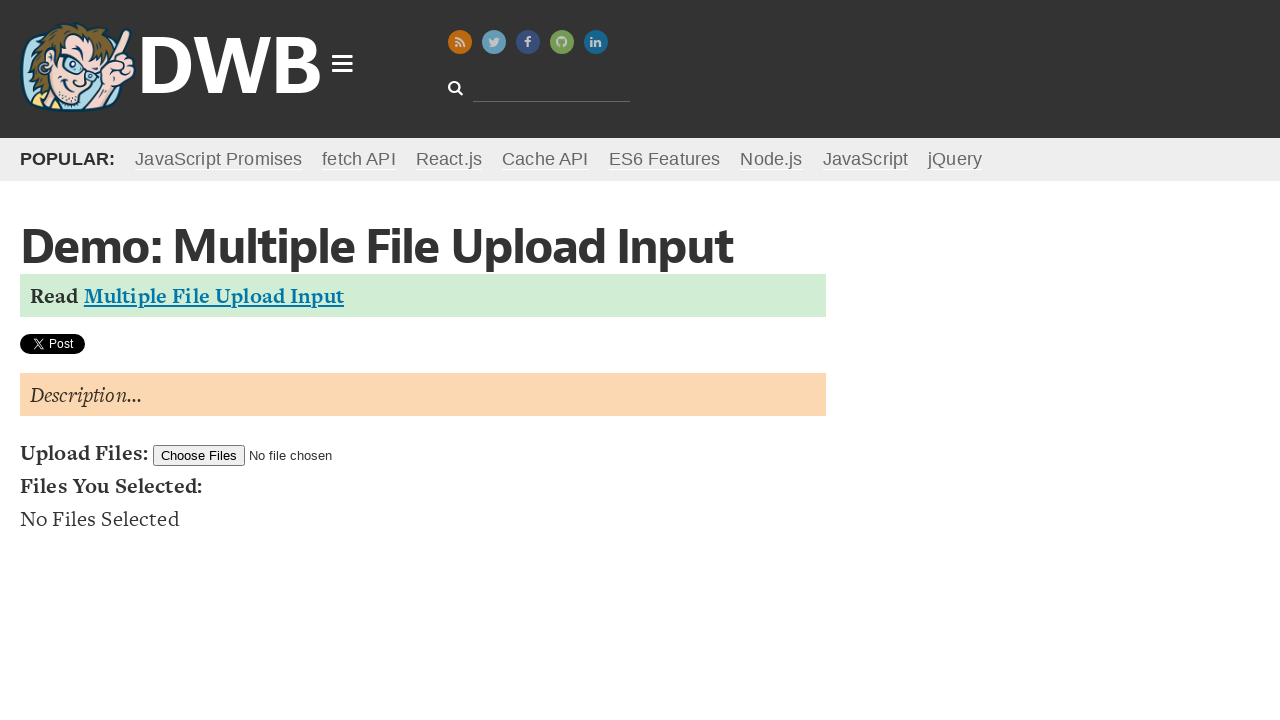

Navigated to file upload demo page
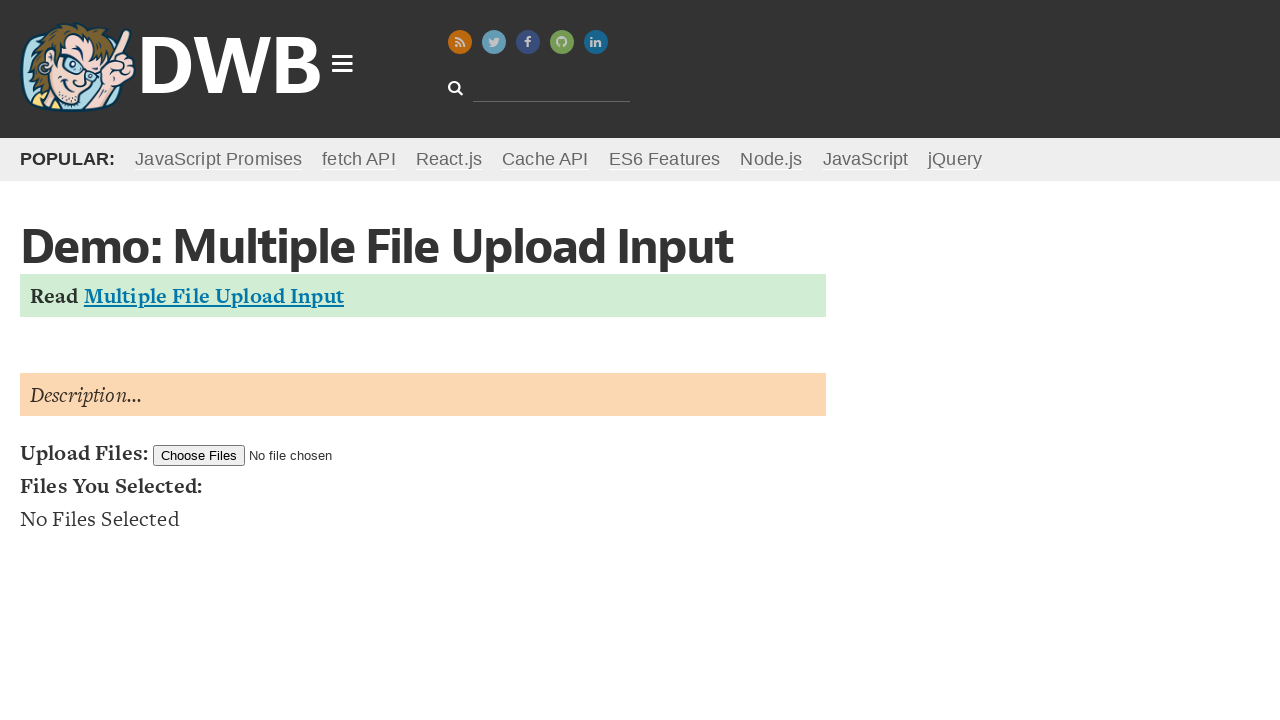

File upload form input element loaded
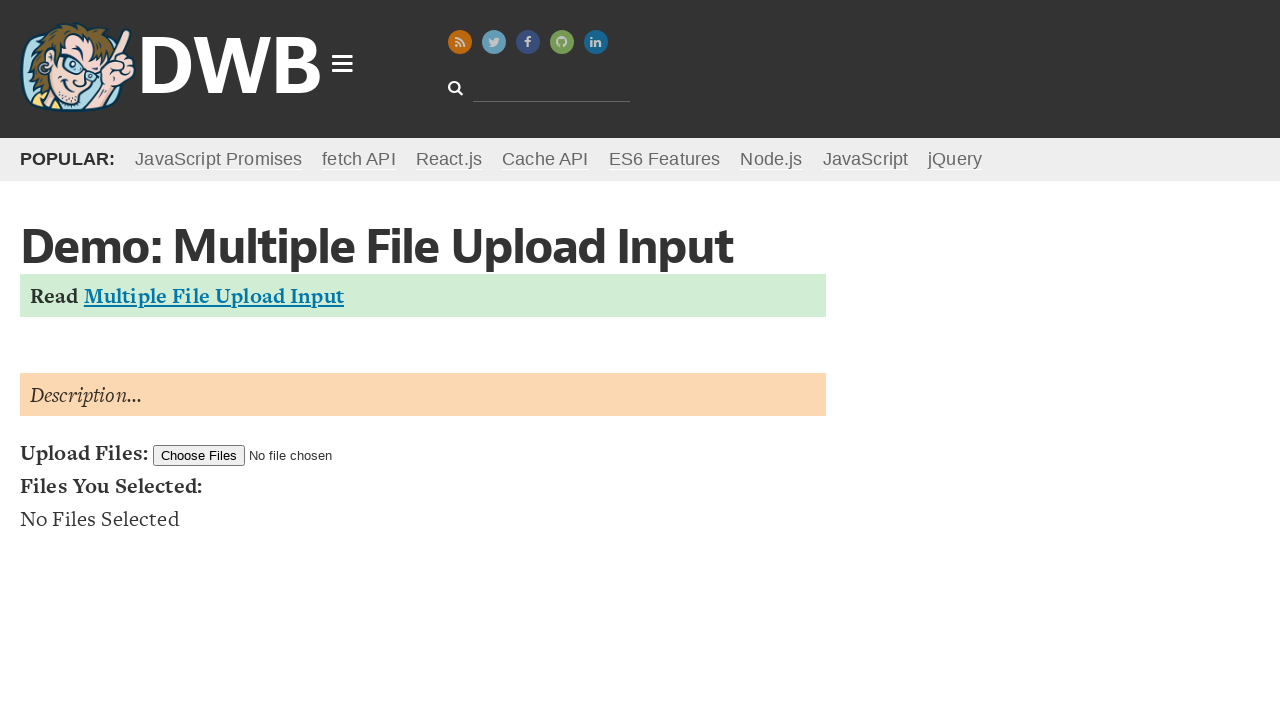

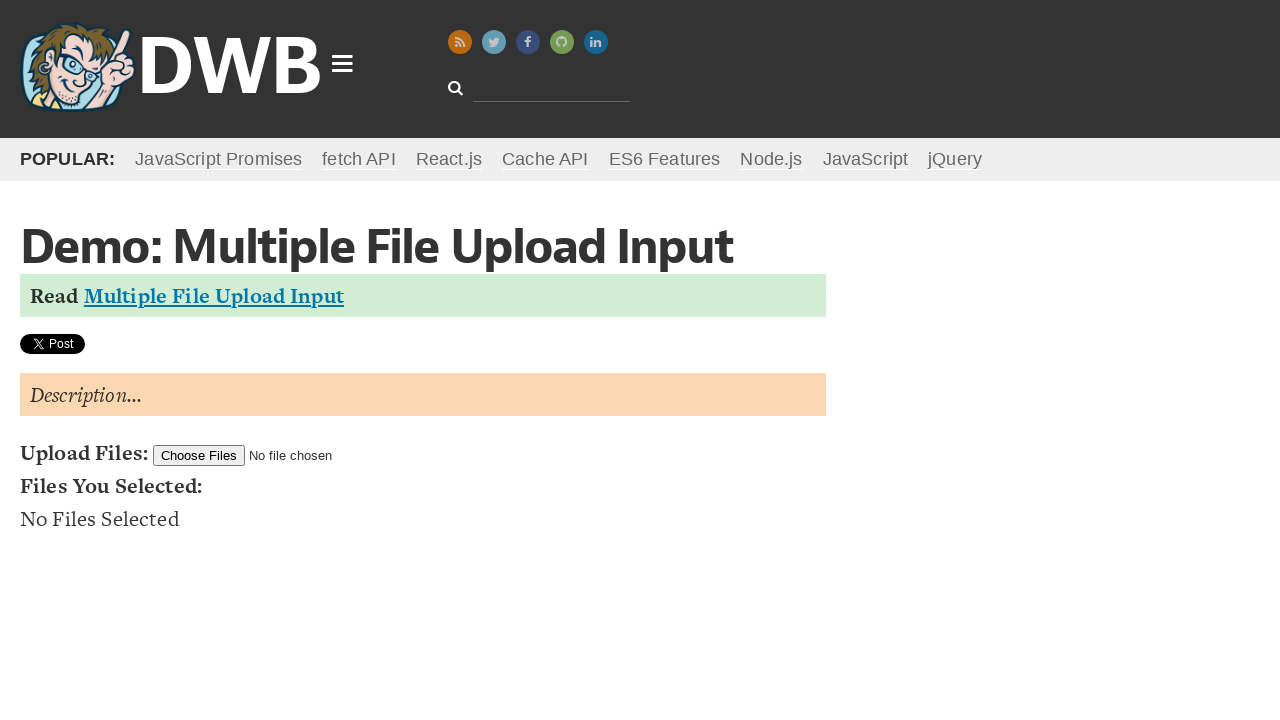